Tests working with multiple windows using a more resilient approach by storing the original window handle, clicking to open a new window, finding the new window among all handles, and verifying both window titles.

Starting URL: https://the-internet.herokuapp.com/windows

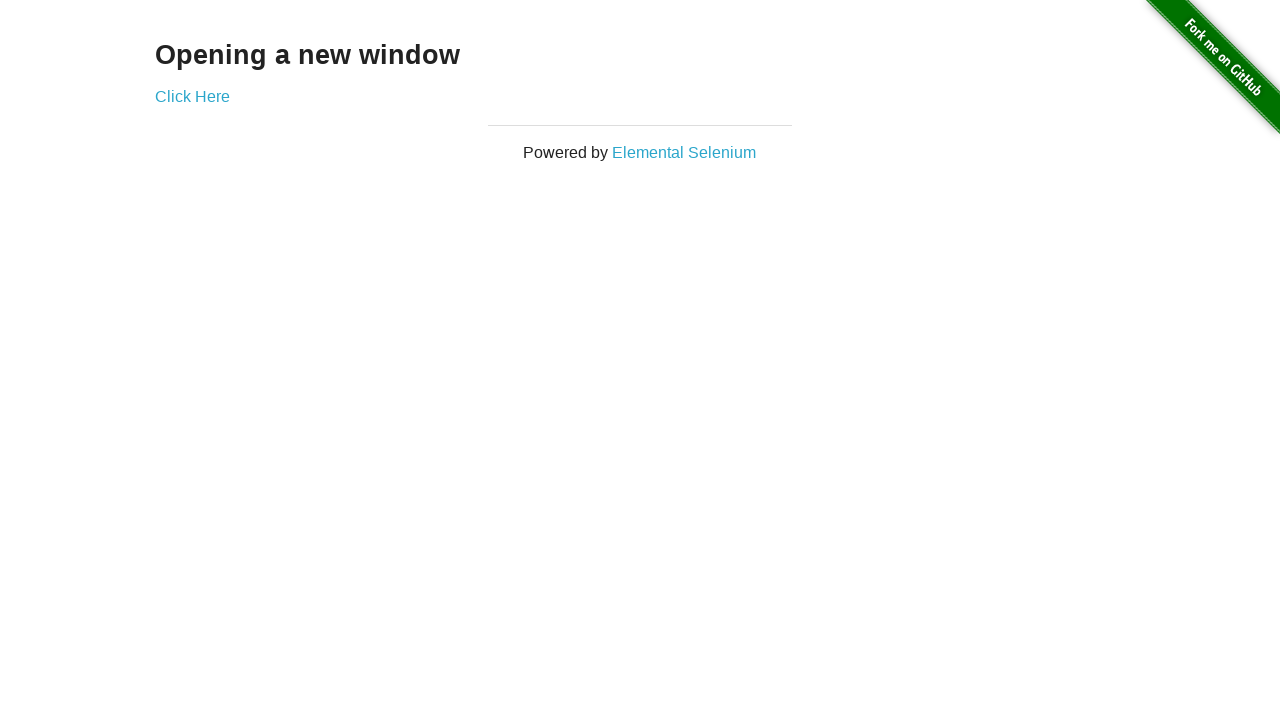

Clicked link to open new window at (192, 96) on .example a
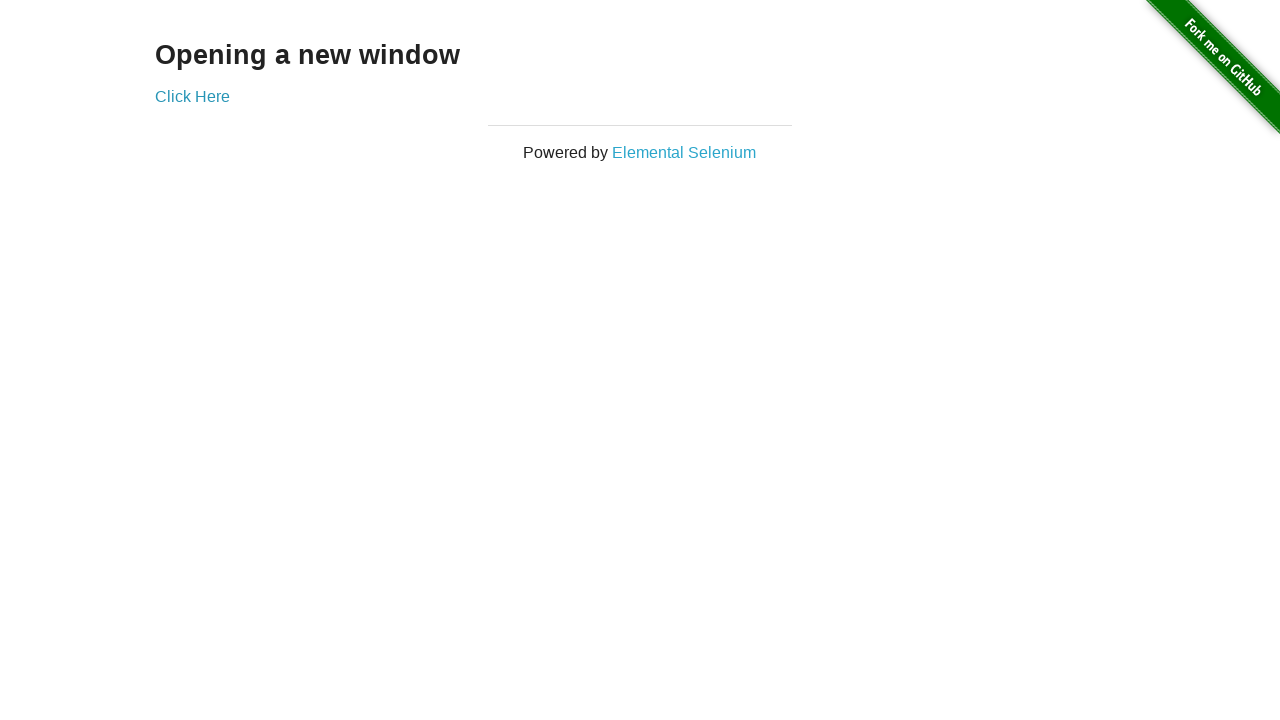

Captured new window handle
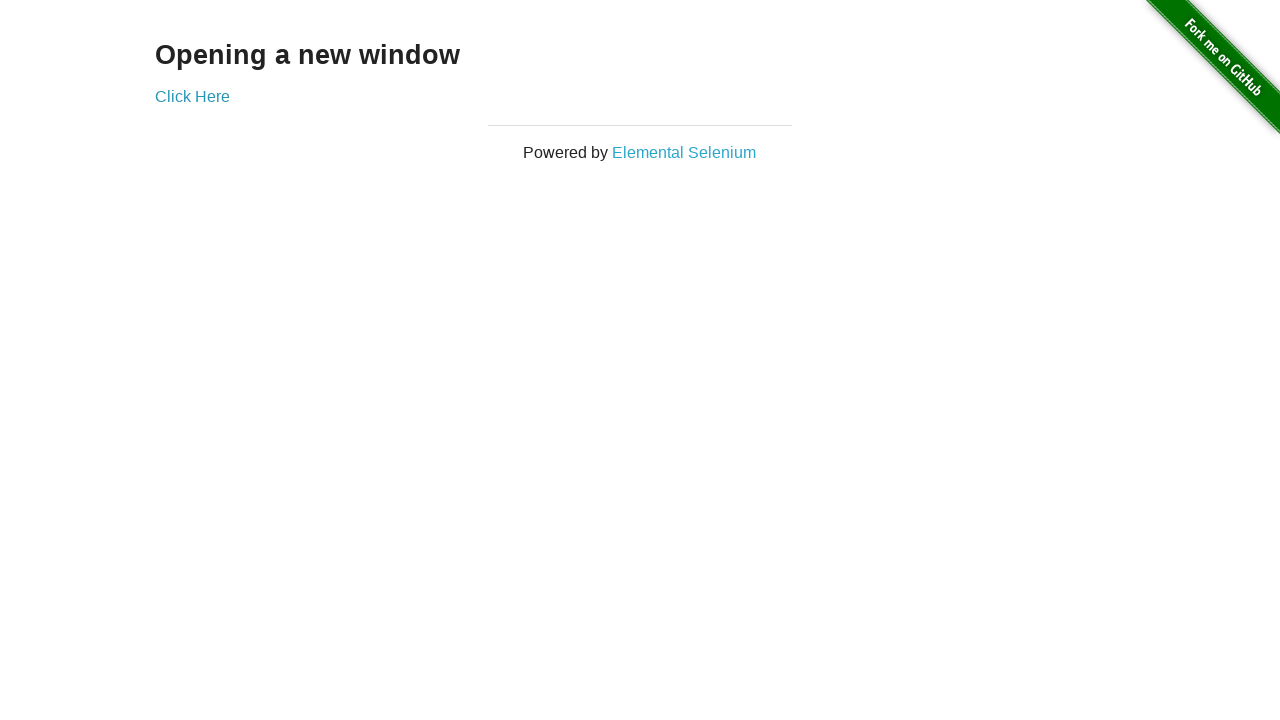

Verified original window title is not 'New Window'
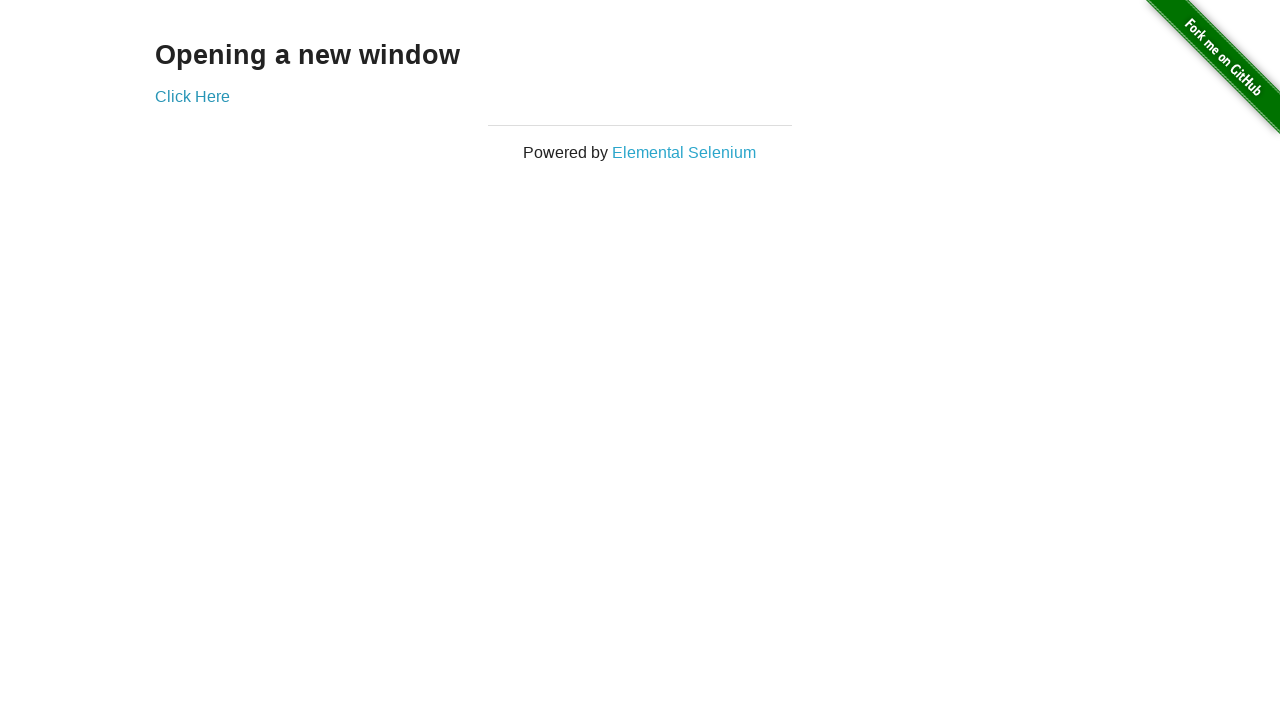

New page loaded successfully
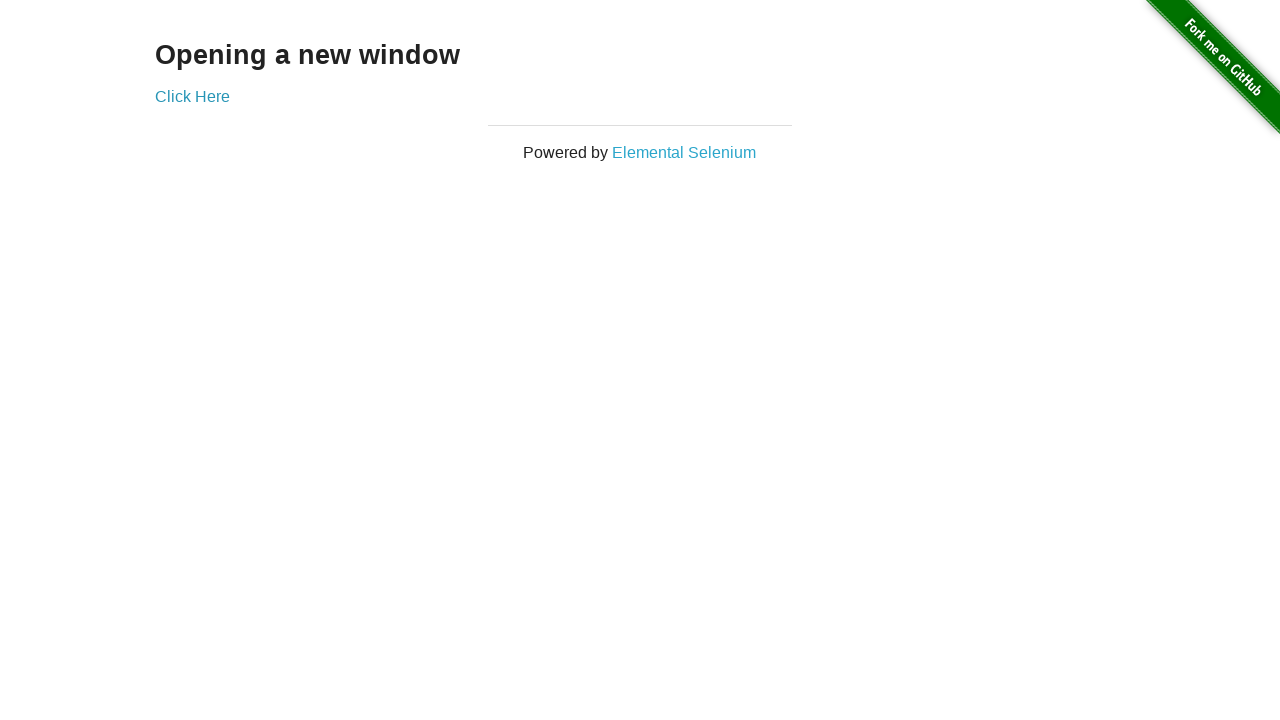

Verified new window title is 'New Window'
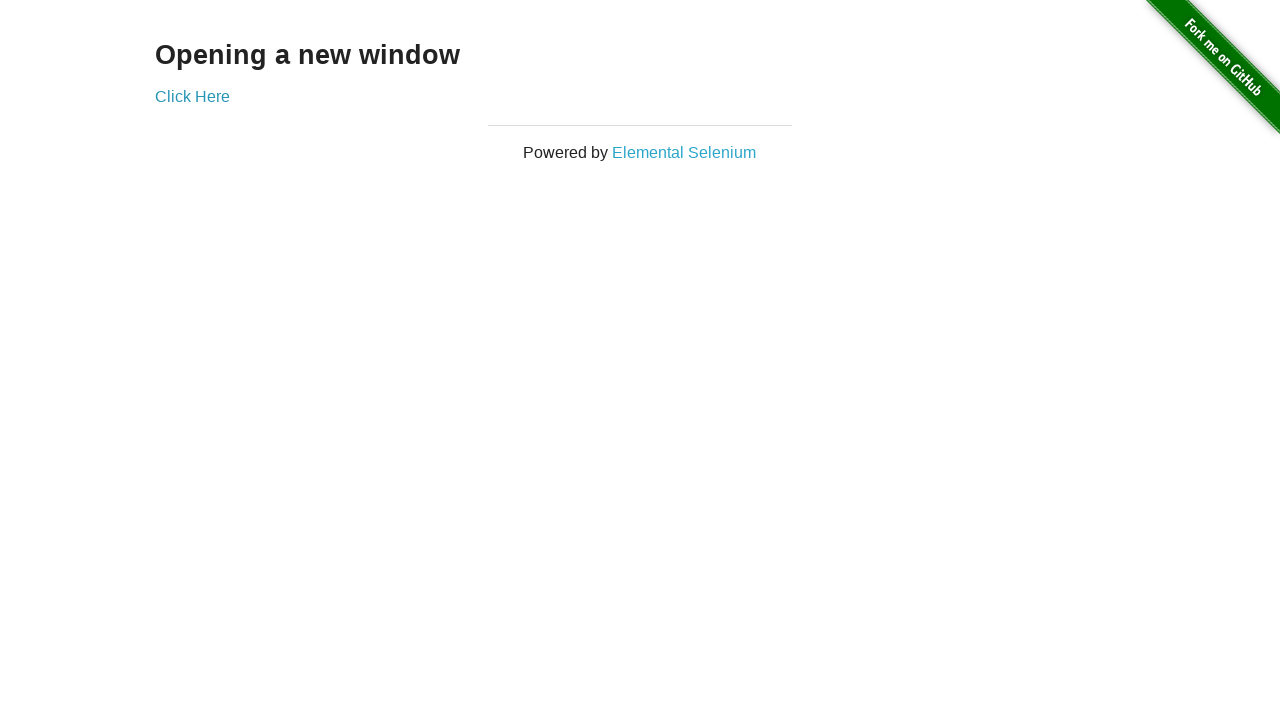

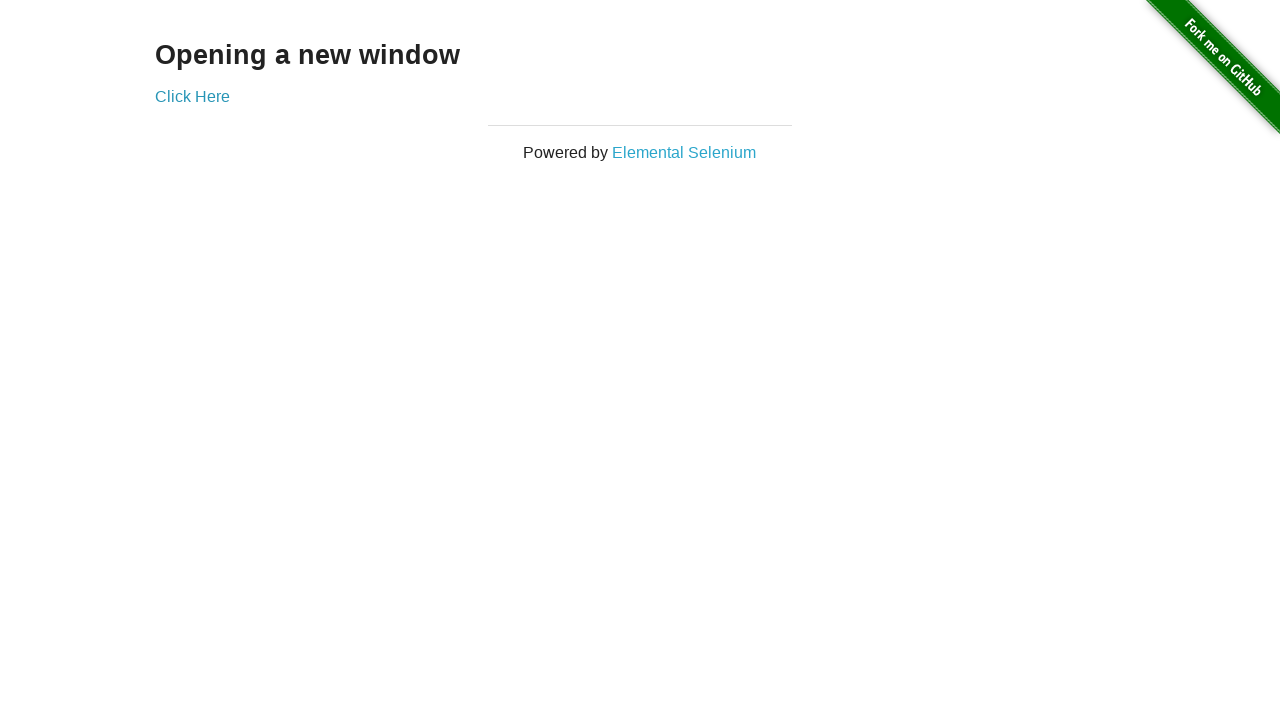